Tests appending text to an existing input field by focusing, pressing End key, and typing additional text

Starting URL: https://letcode.in/edit

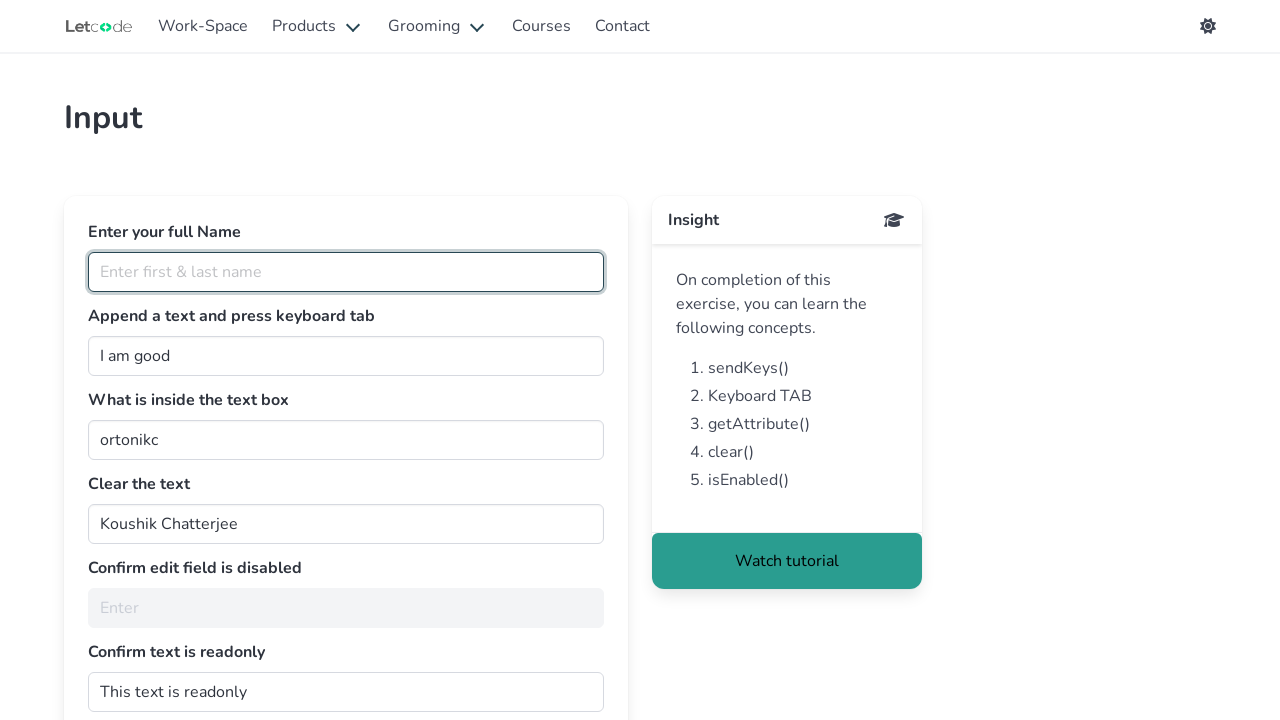

Focused on the join input field on #join
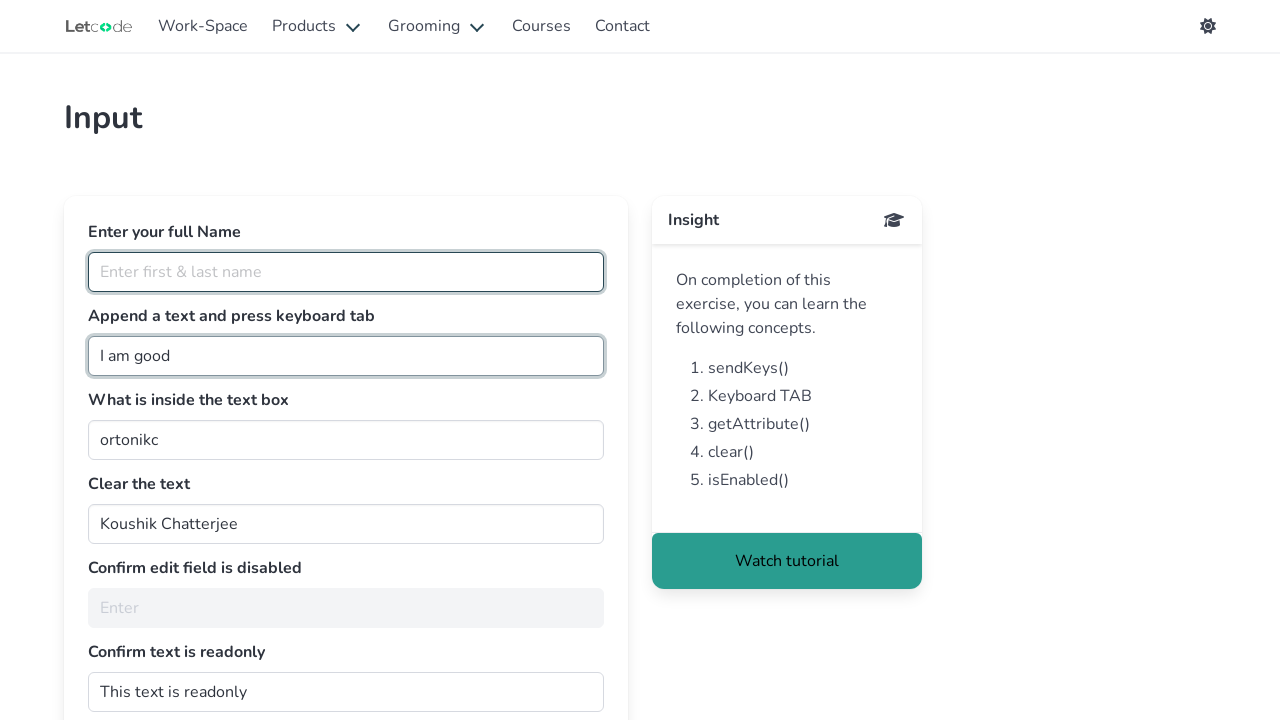

Pressed End key to move cursor to end of text
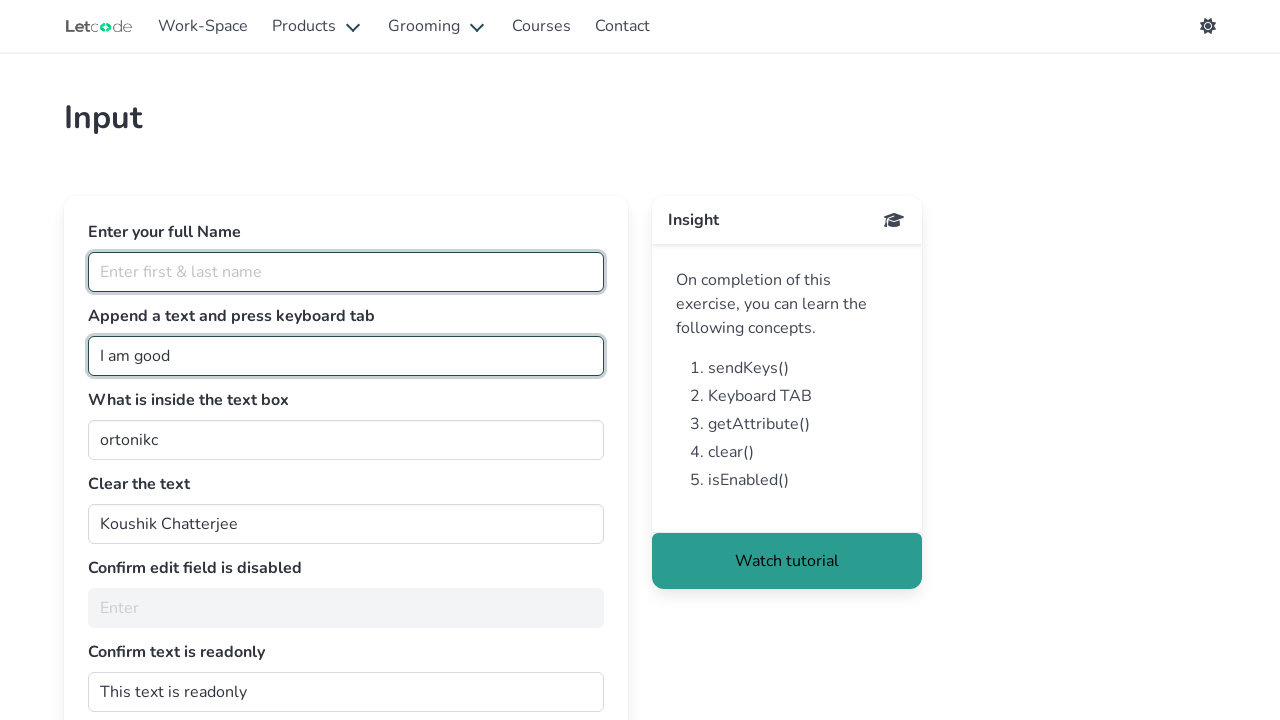

Appended 'Human' to the input field on #join
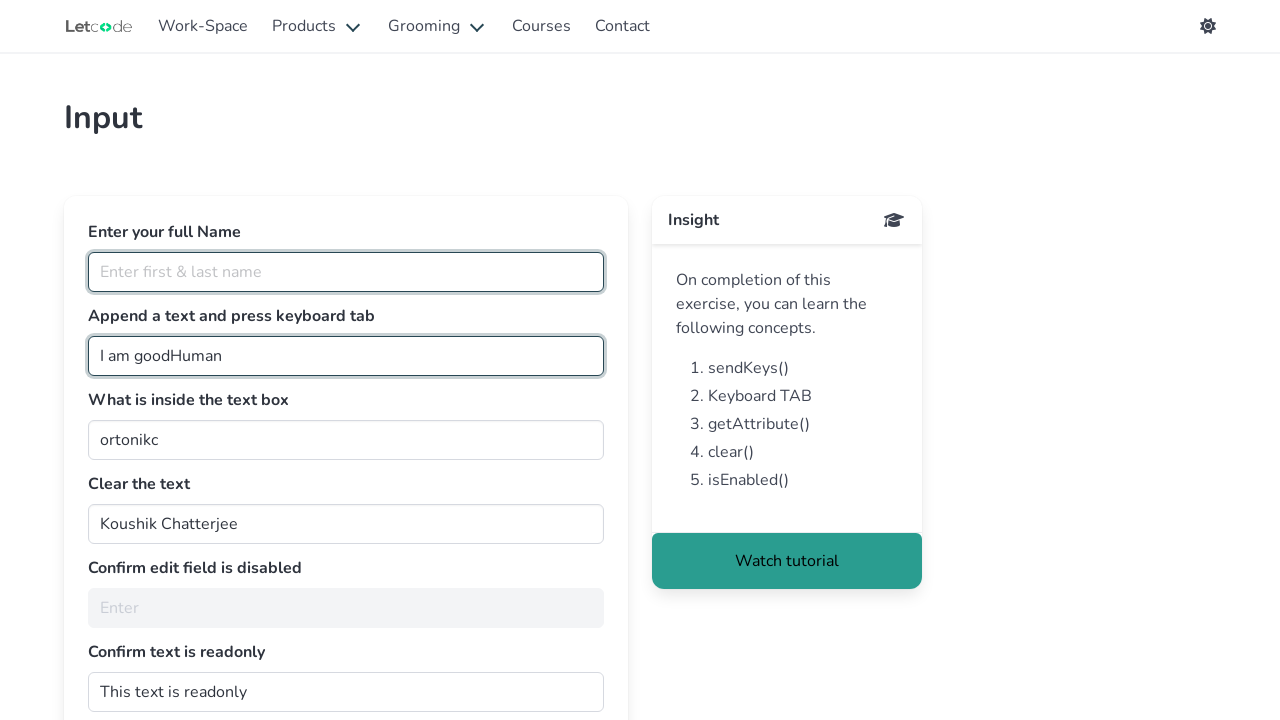

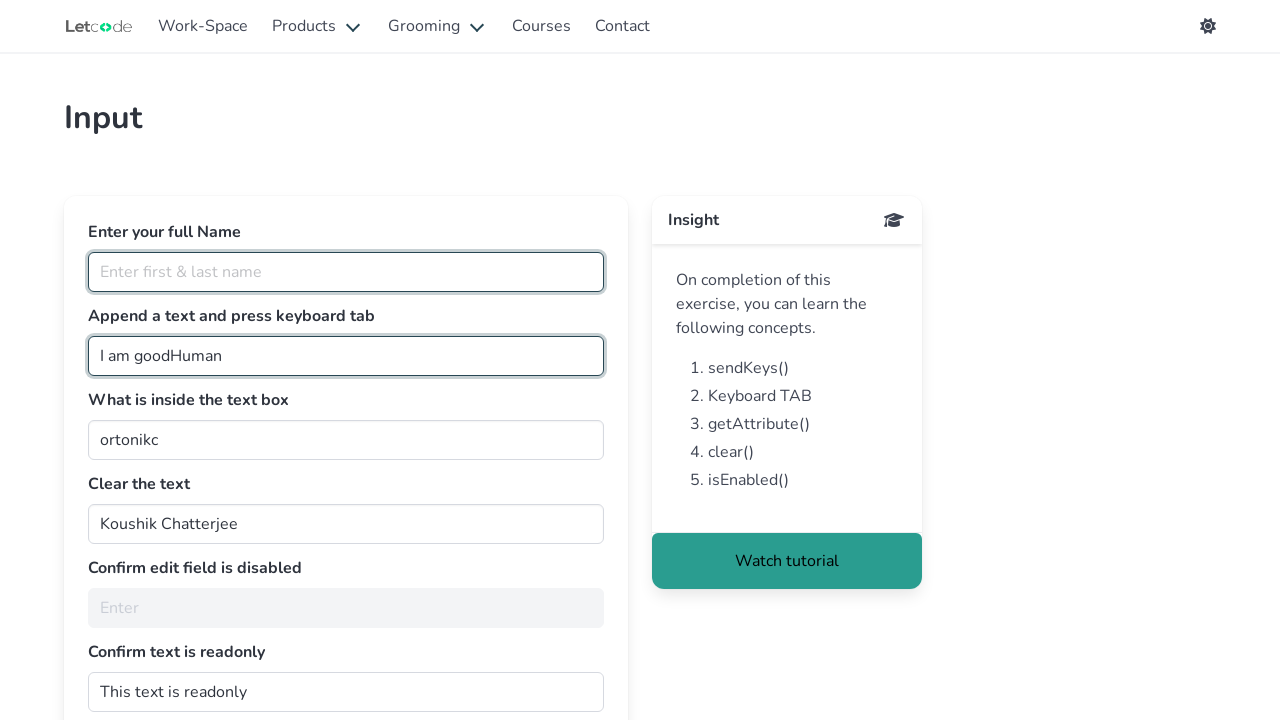